Tests the table filtering functionality on a vegetable offers page by entering "Rice" in the search field and verifying that all displayed results contain the search term.

Starting URL: https://rahulshettyacademy.com/greenkart/#/offers

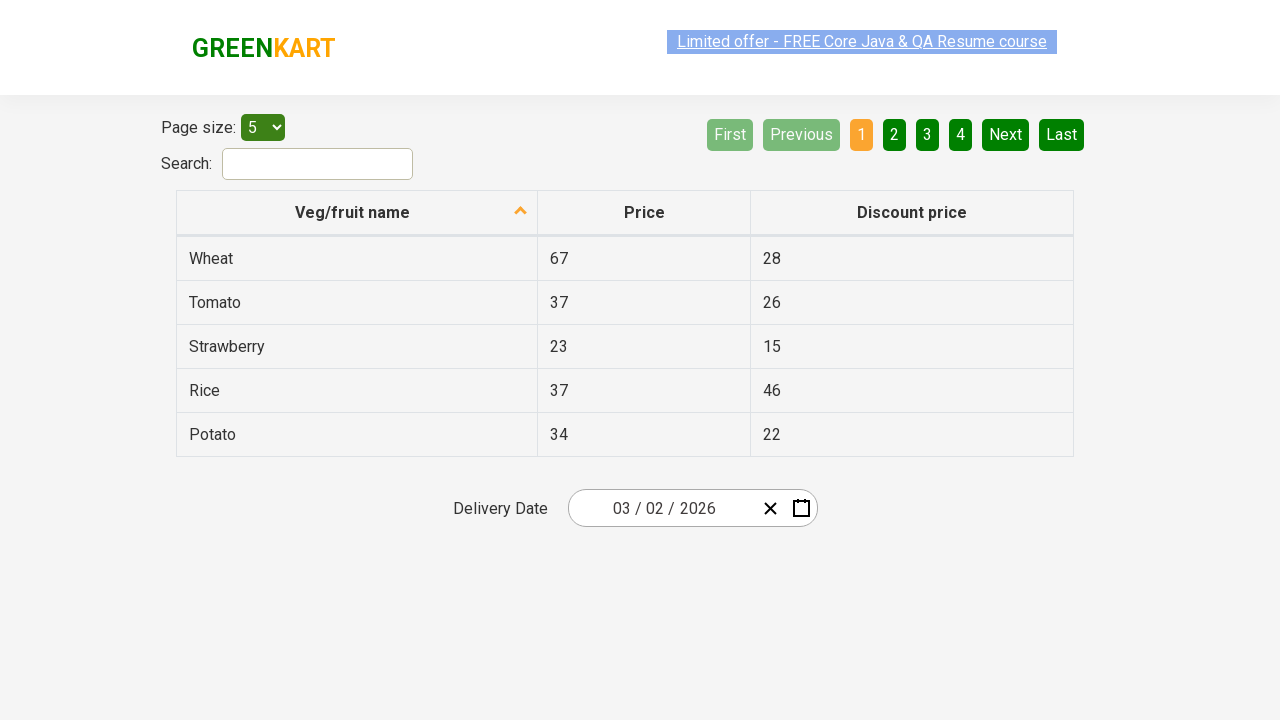

Entered 'Rice' in the search field on #search-field
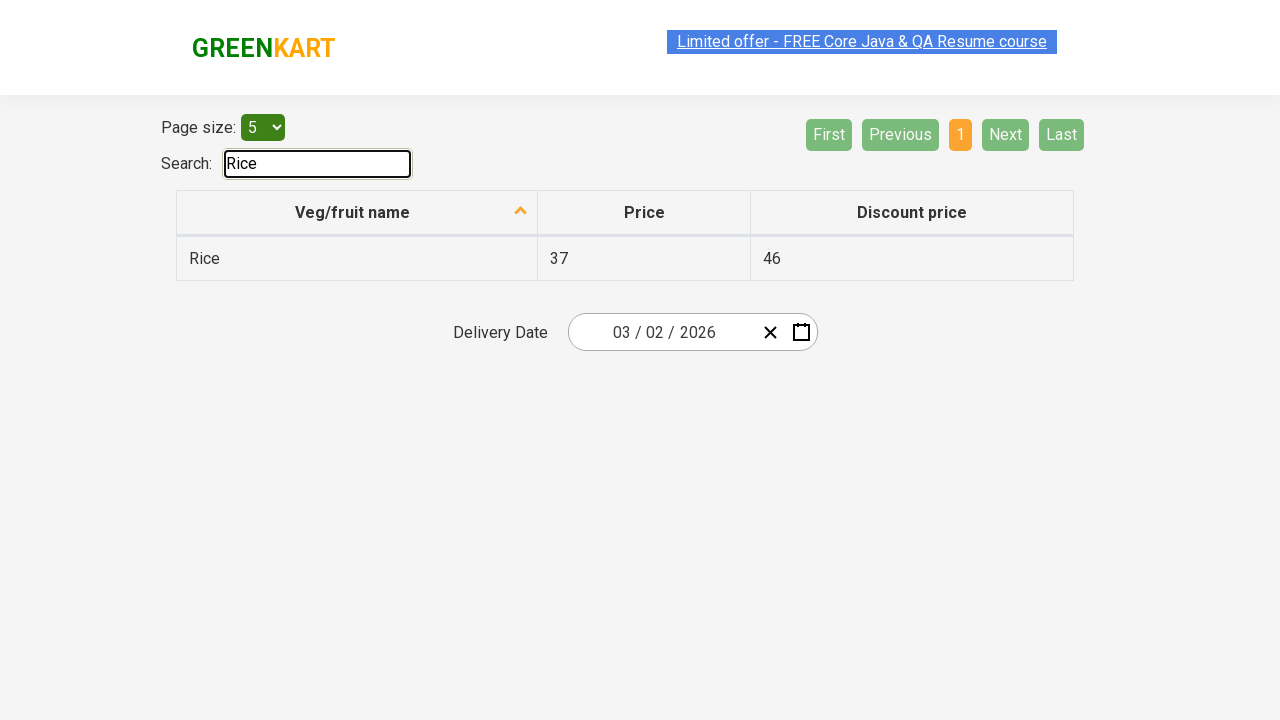

Waited for table filter to apply
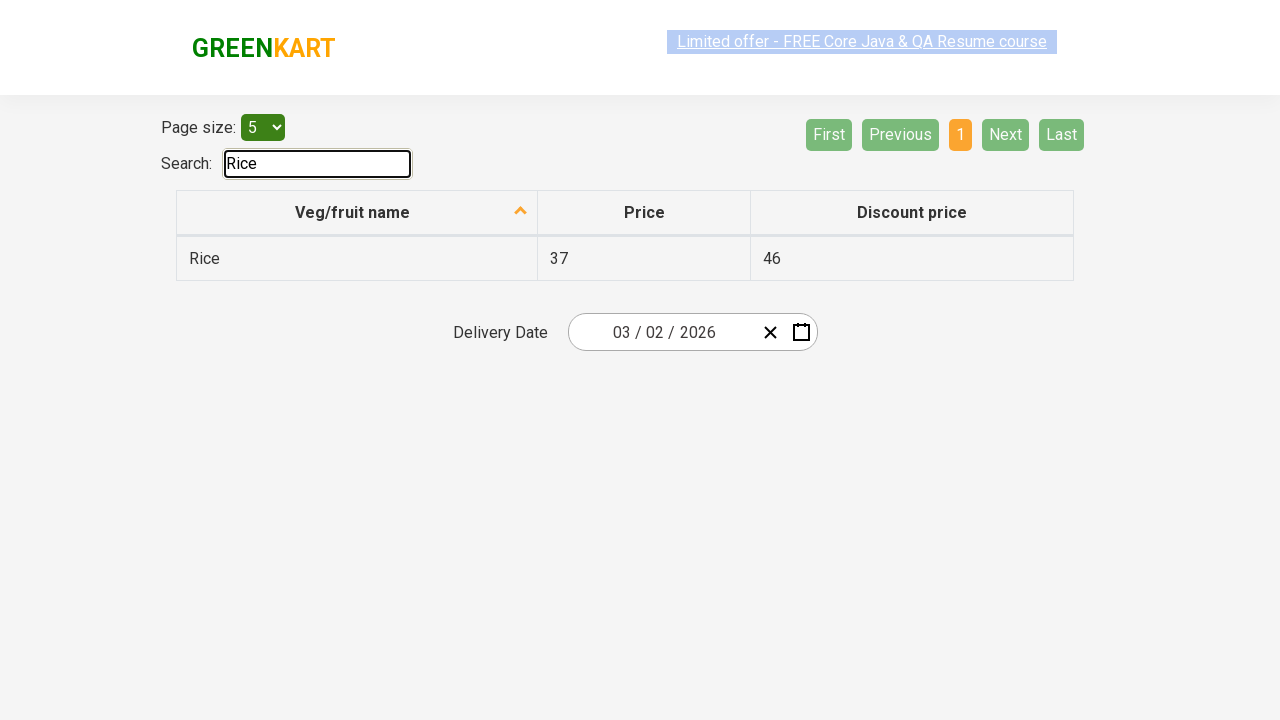

Retrieved all vegetable items from first column of filtered table
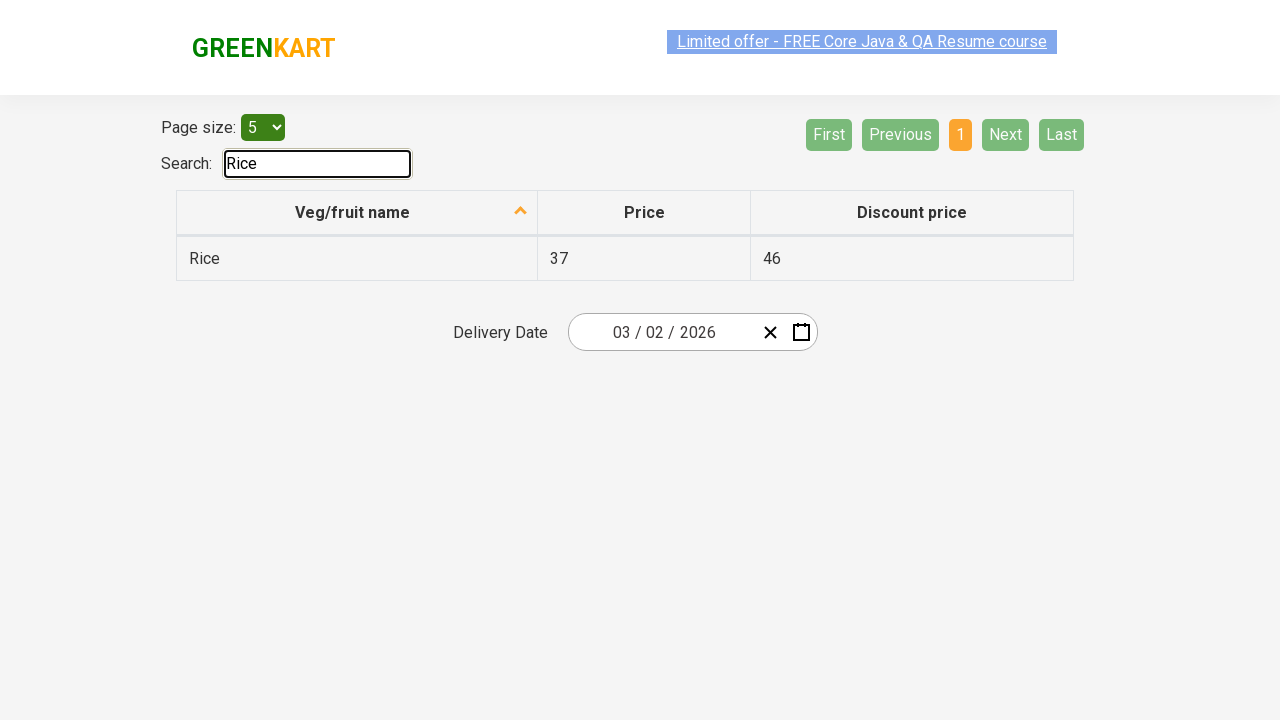

Verified that 'Rice' contains 'Rice'
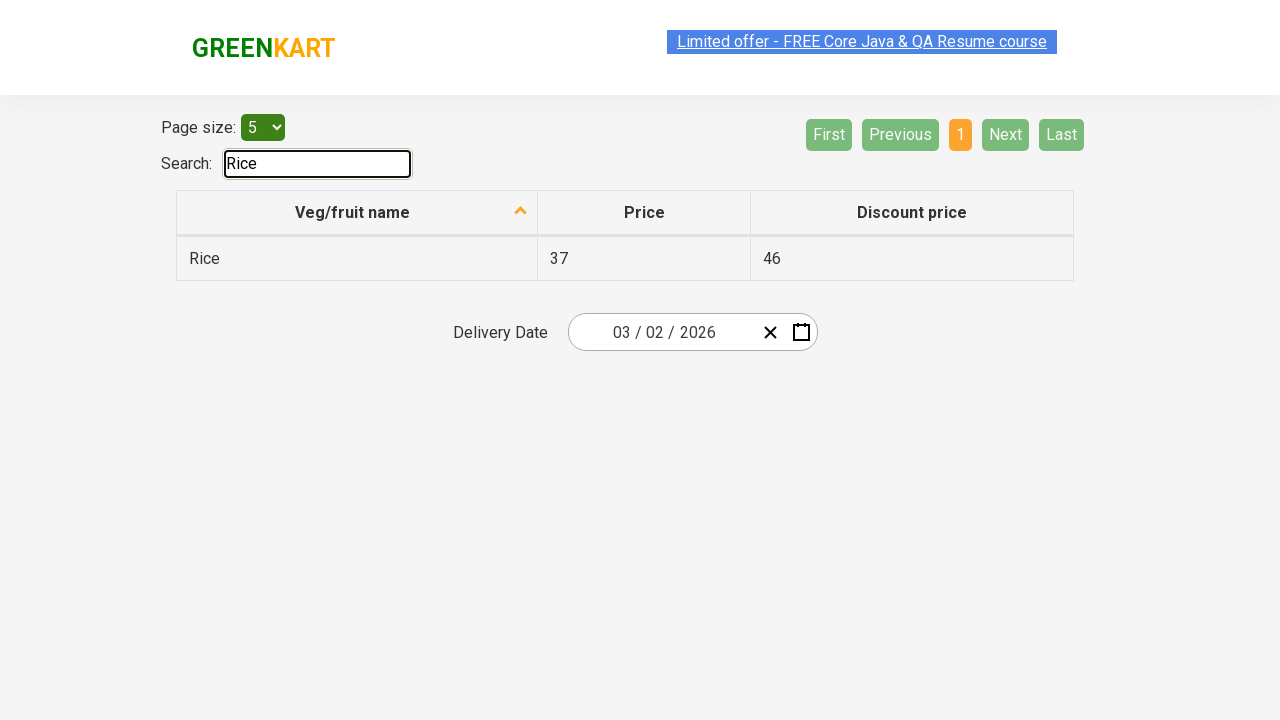

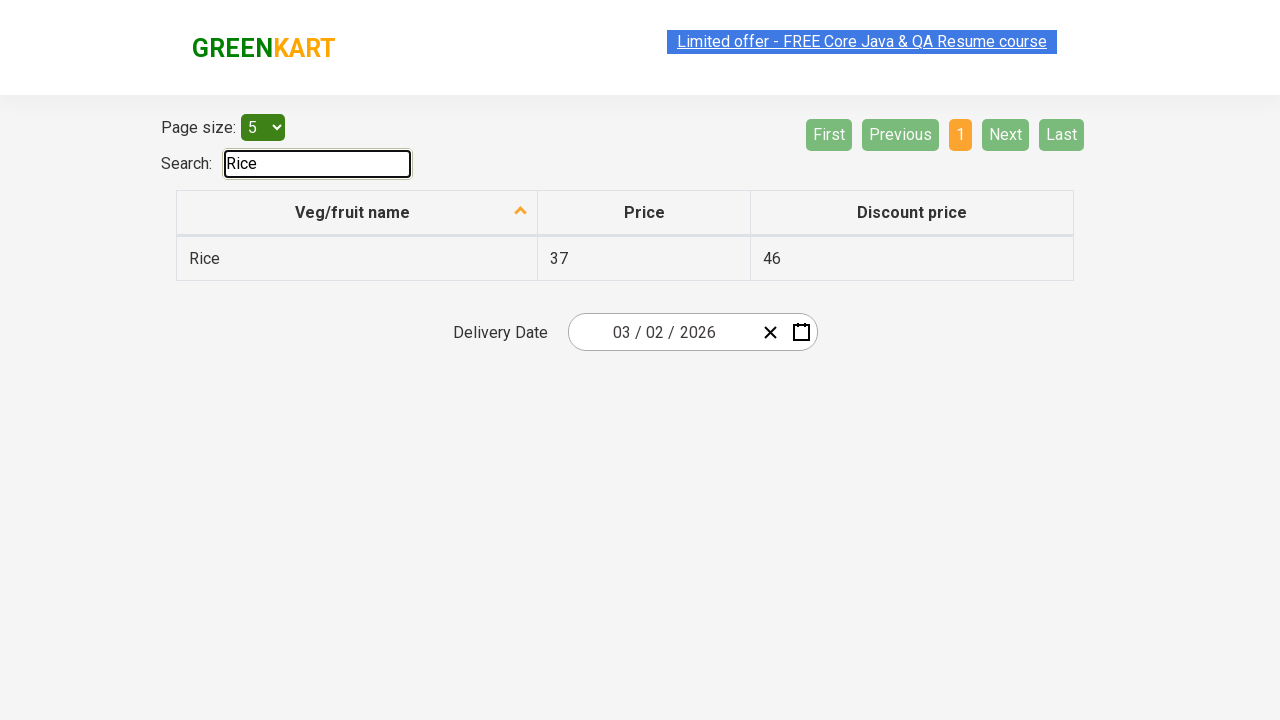